Tests purchase flow with invalid/garbage data in all order form fields to verify system handling.

Starting URL: https://www.demoblaze.com/index.html

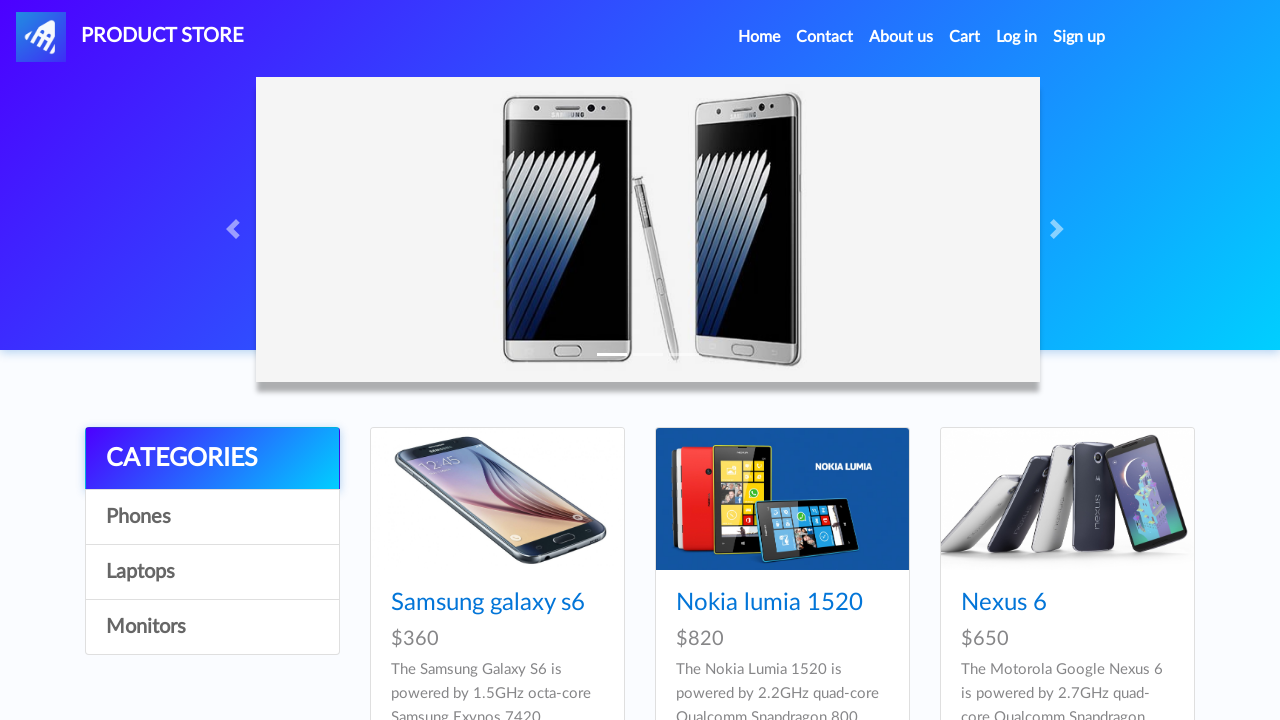

Waited 5 seconds for page load
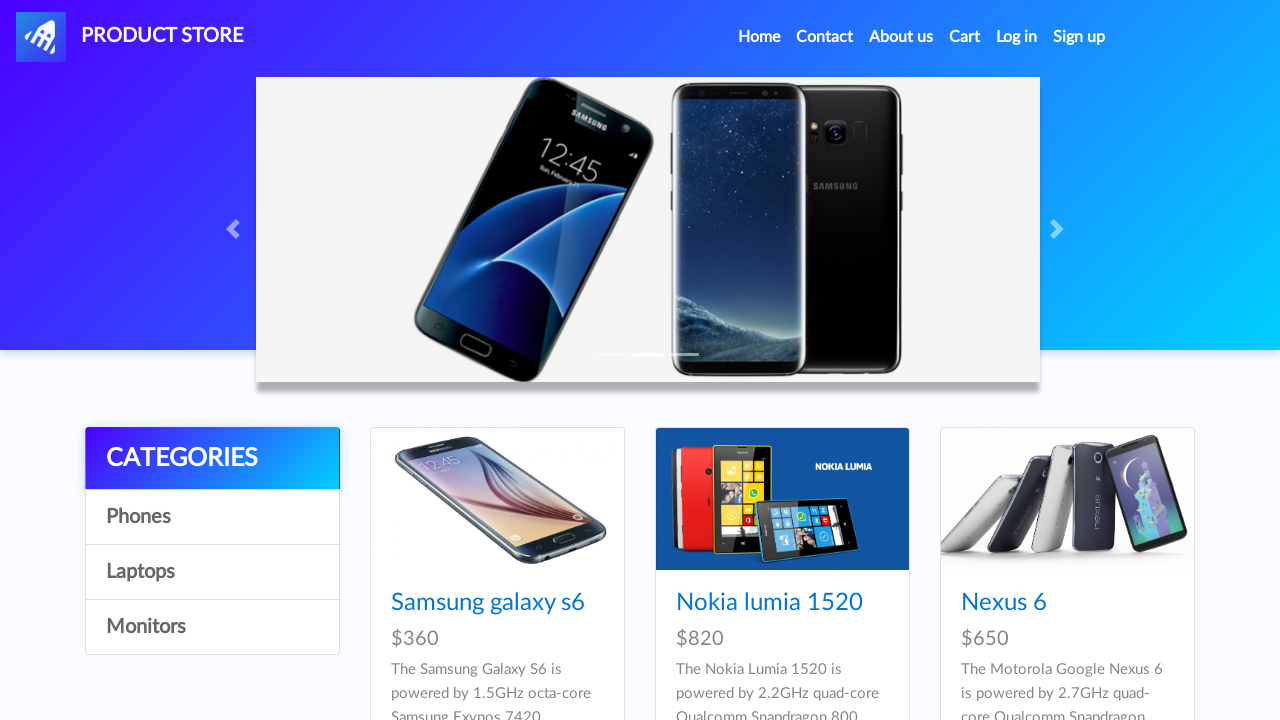

Clicked sixth product in catalog at (1037, 361) on xpath=//*[@id="tbodyid"]/div[6]/div/div/h4/a
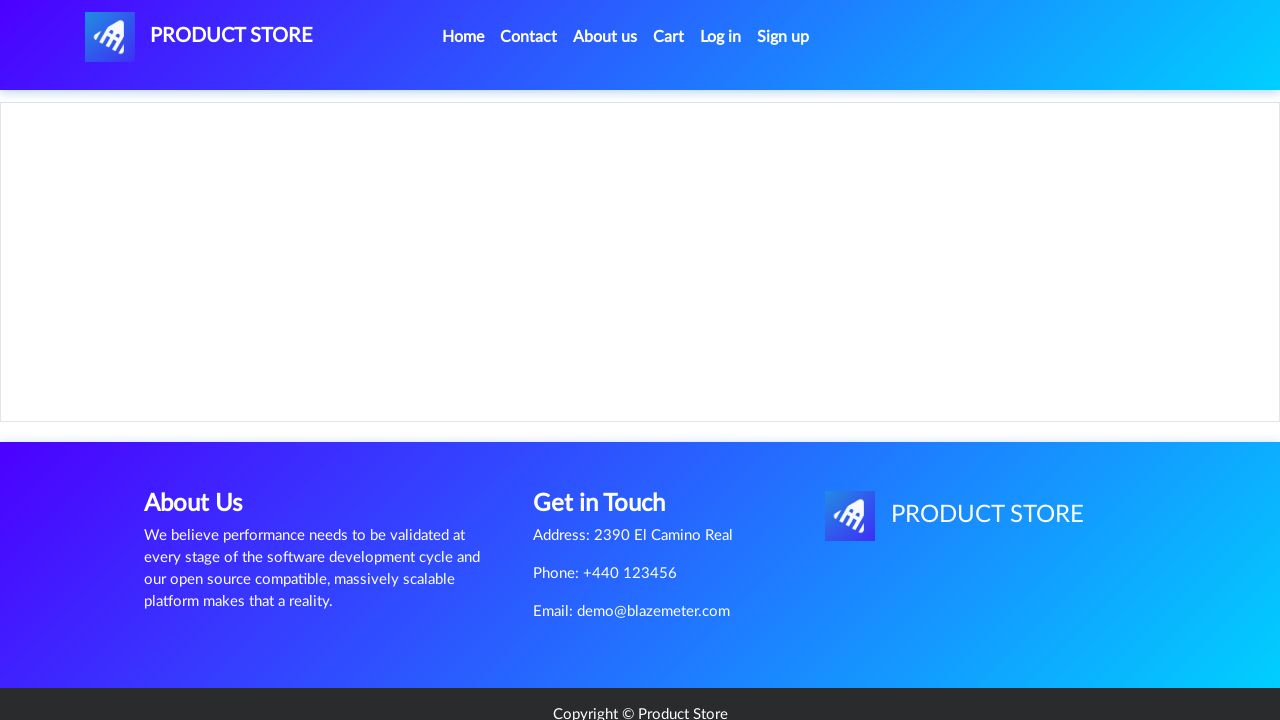

Waited 5 seconds for product page to load
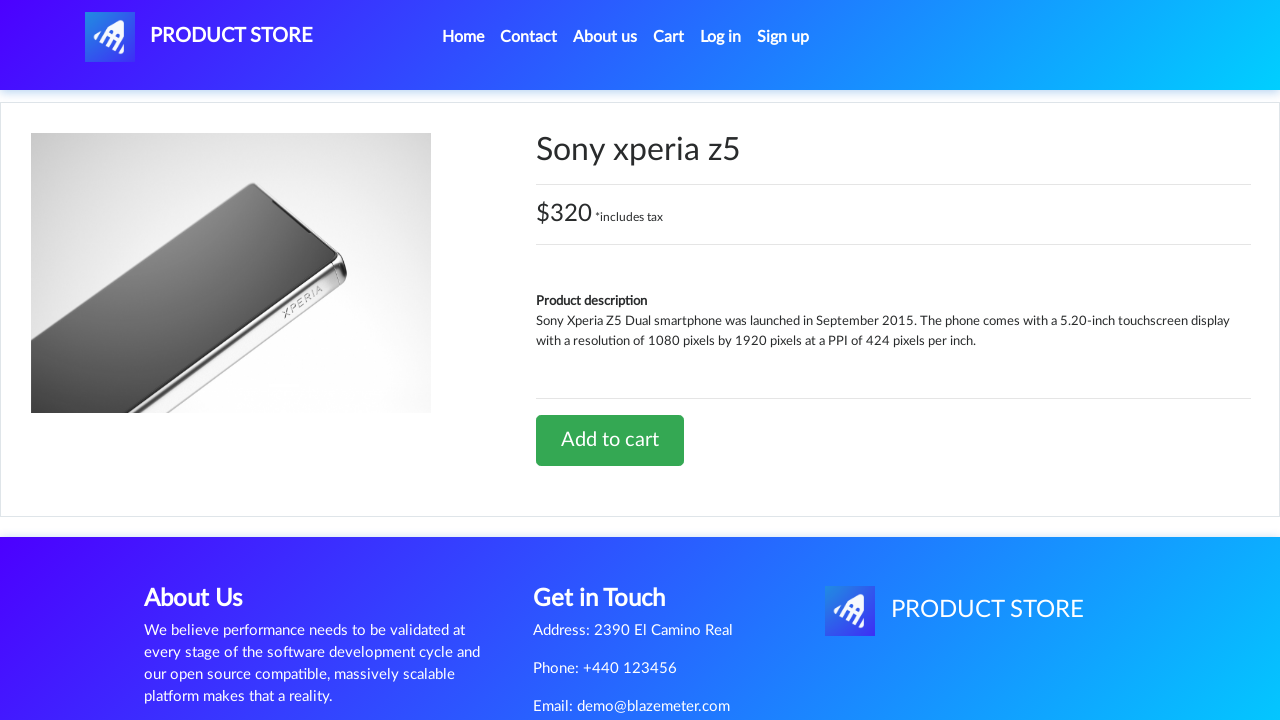

Clicked 'Add to cart' button at (610, 440) on xpath=//*[@id="tbodyid"]/div[2]/div/a
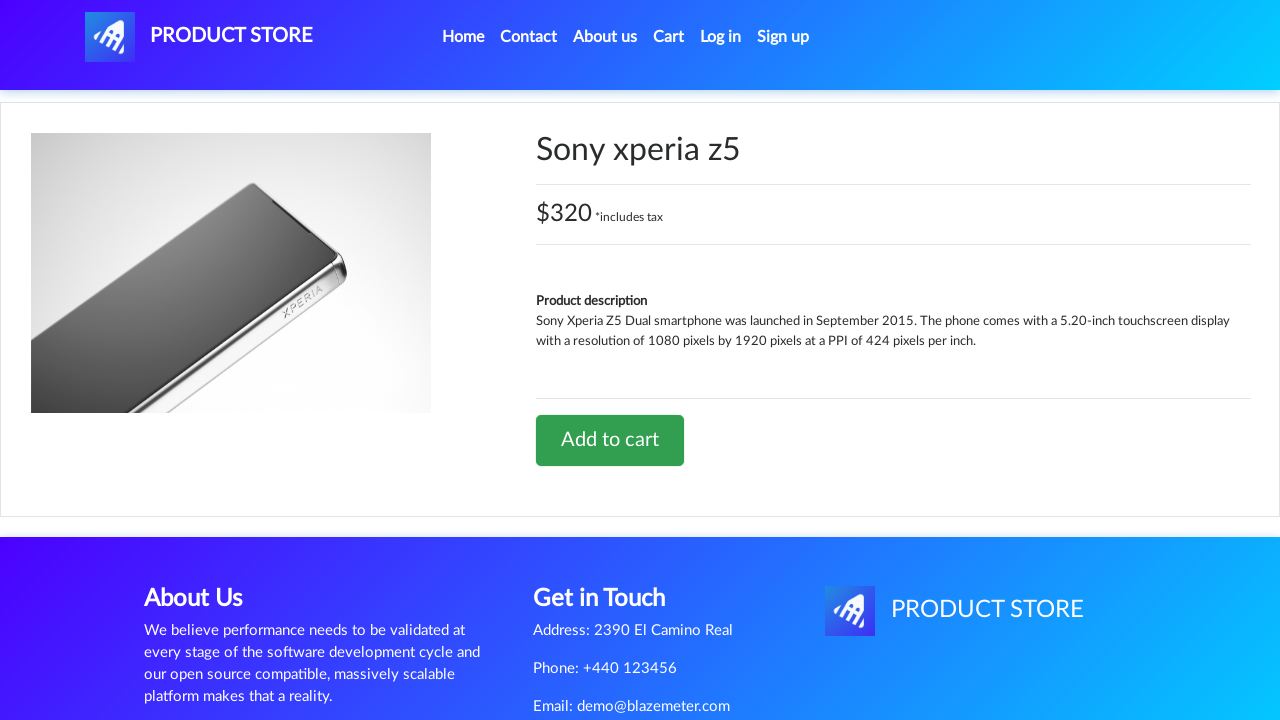

Set up dialog handler to accept alerts
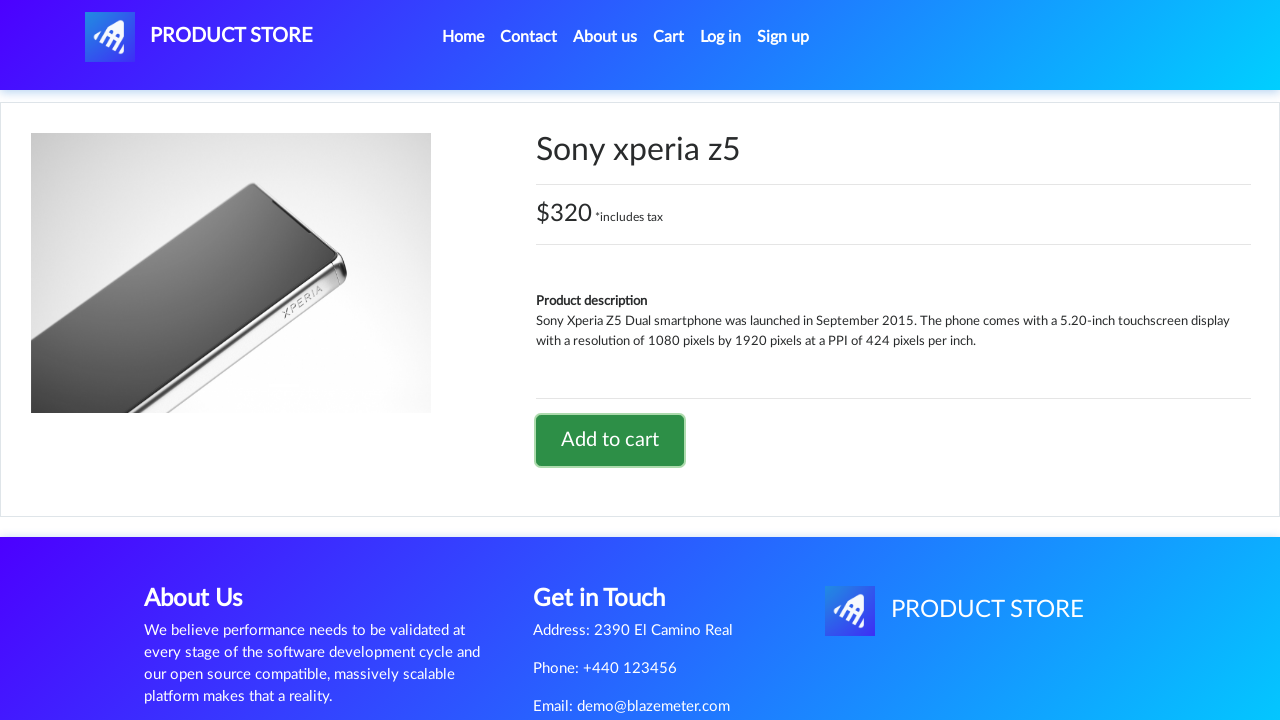

Waited 5 seconds after adding to cart
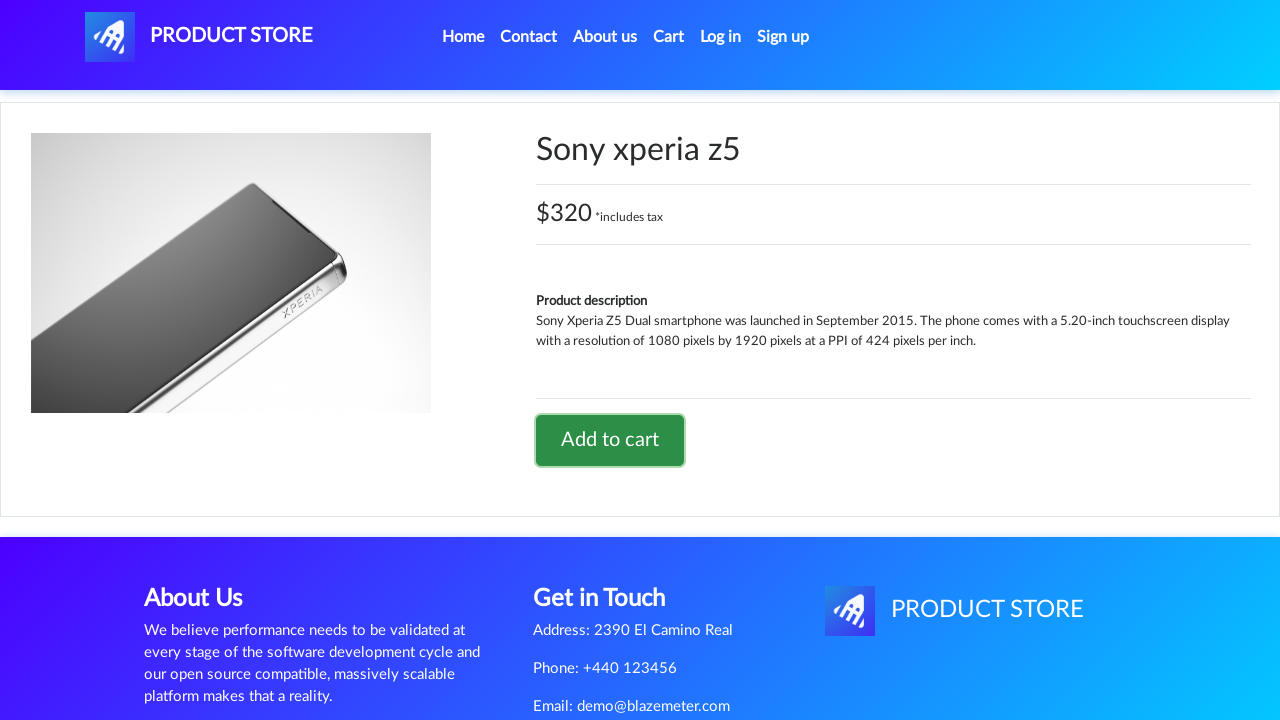

Clicked cart button to navigate to shopping cart at (669, 37) on xpath=//*[@id="cartur"]
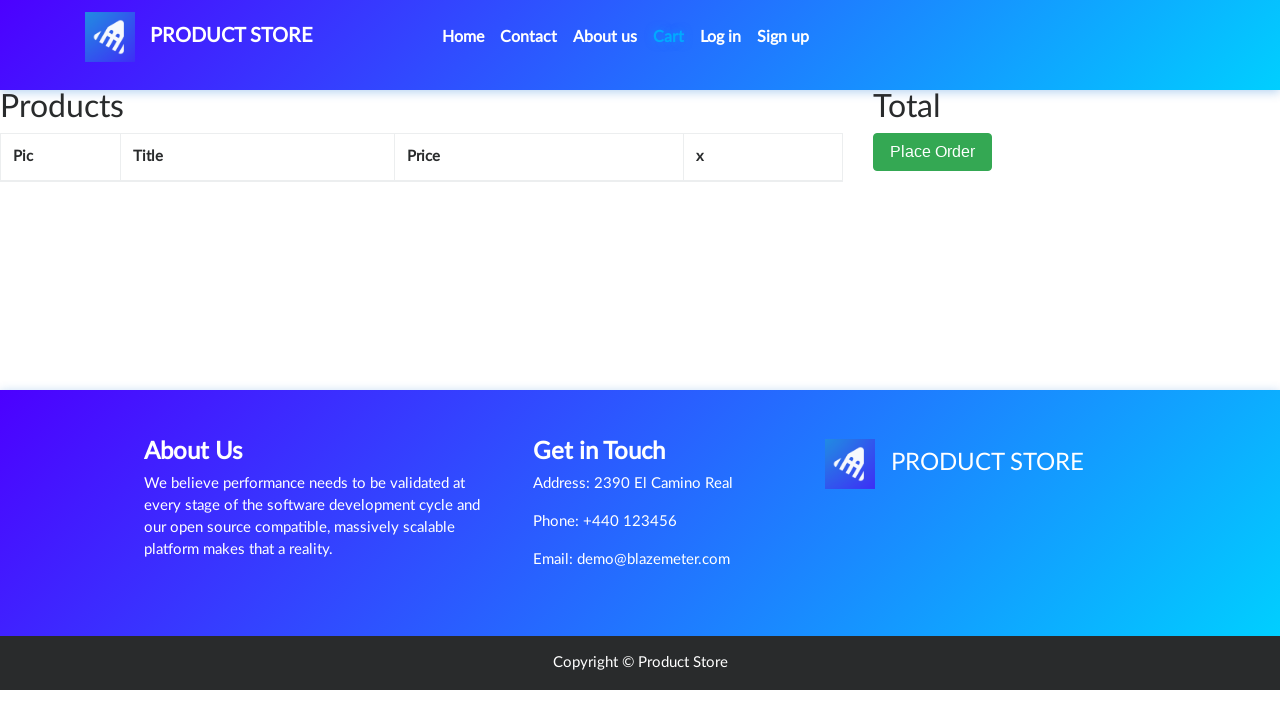

Waited 4 seconds for cart page to load
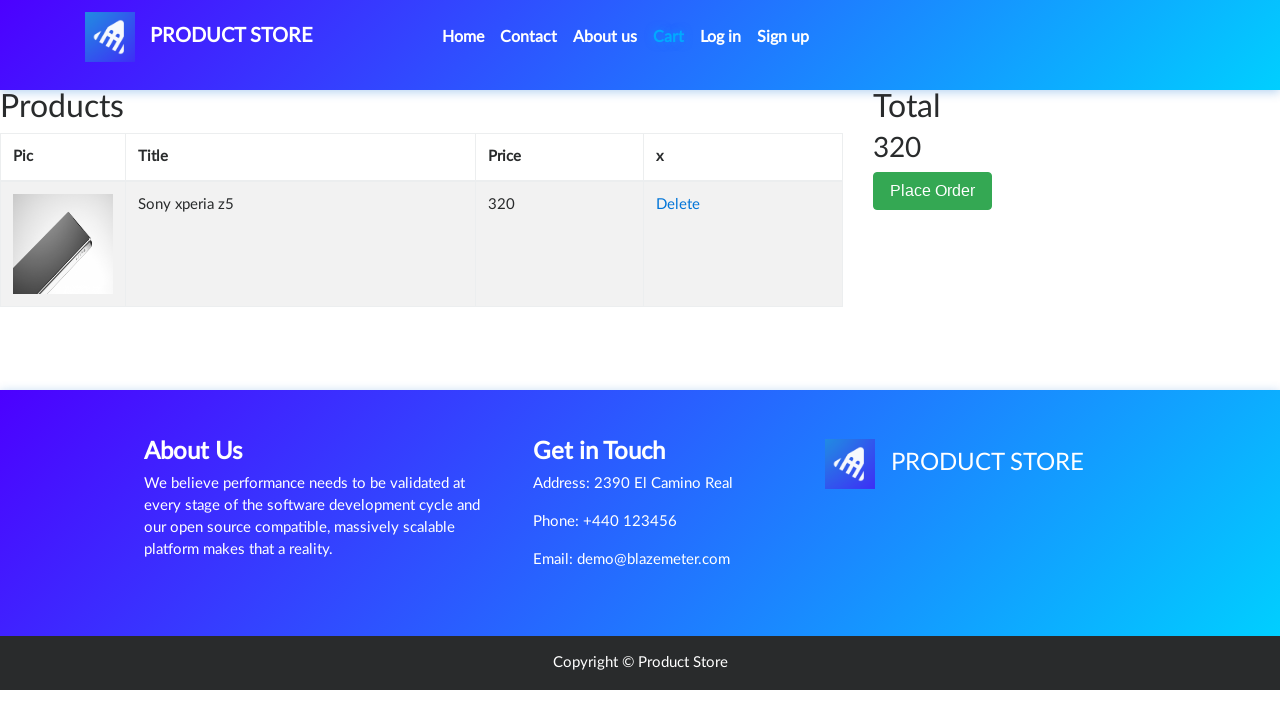

Clicked 'Place Order' button at (933, 191) on xpath=//*[@id="page-wrapper"]/div/div[2]/button
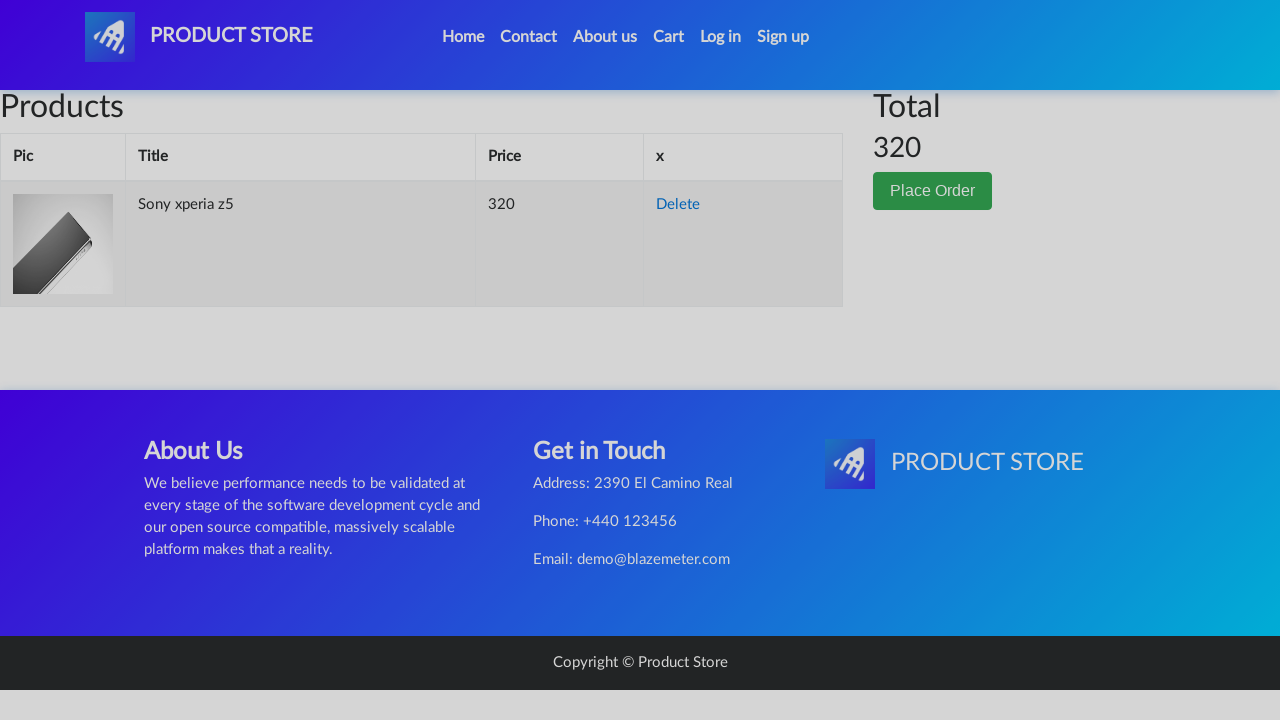

Waited 5 seconds for order form to appear
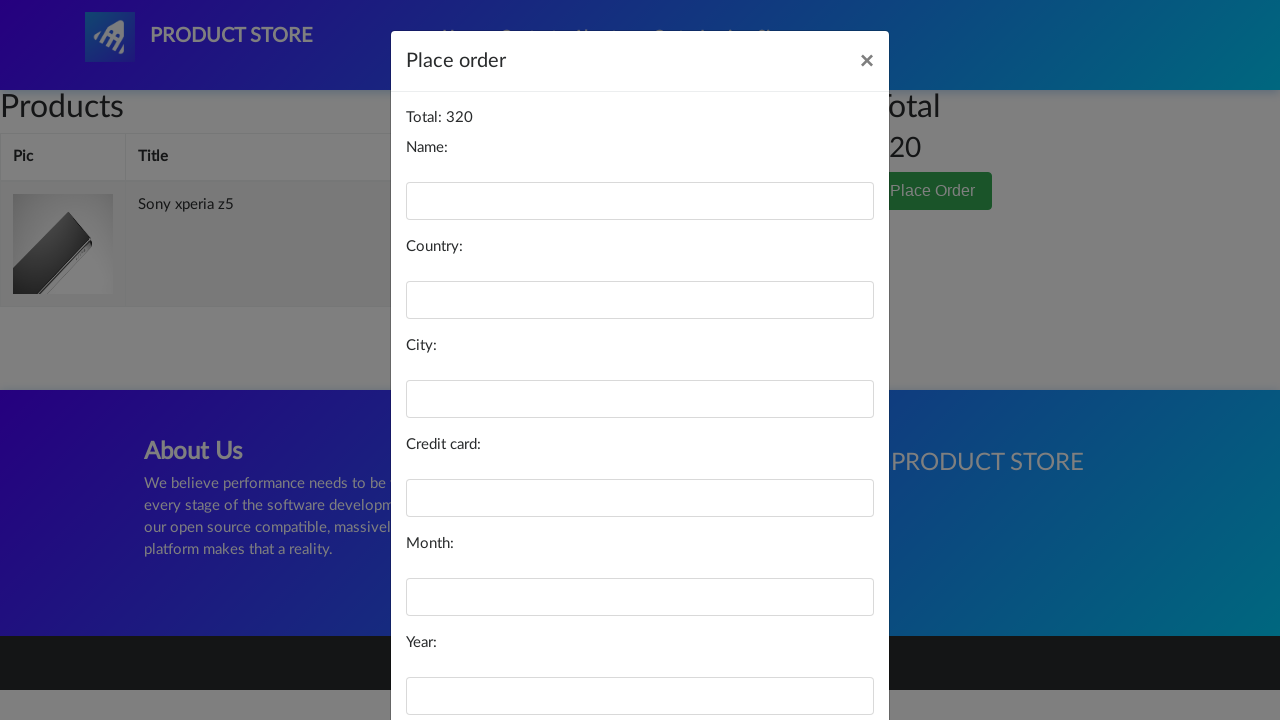

Filled name field with invalid data: '!%#^@dscfg' on //*[@id="name"]
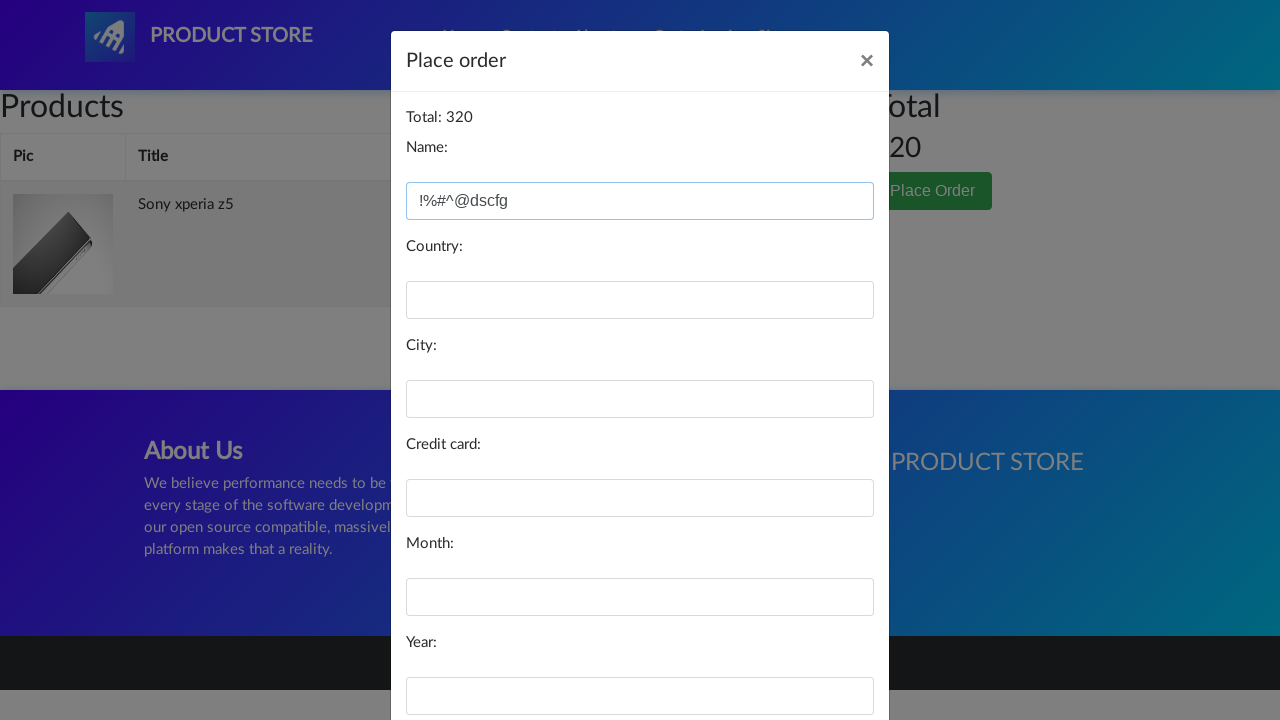

Filled country field with invalid data: 'ndskxmcn' on //*[@id="country"]
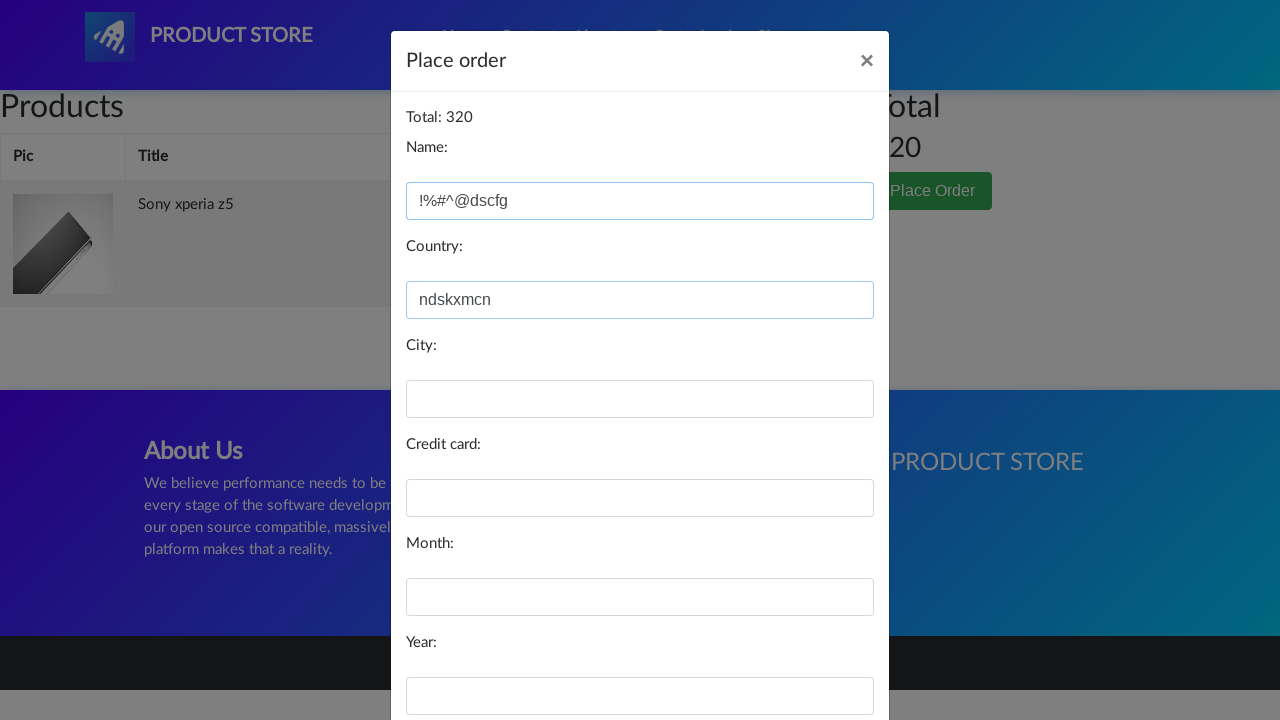

Filled city field with invalid data: '543gf' on //*[@id="city"]
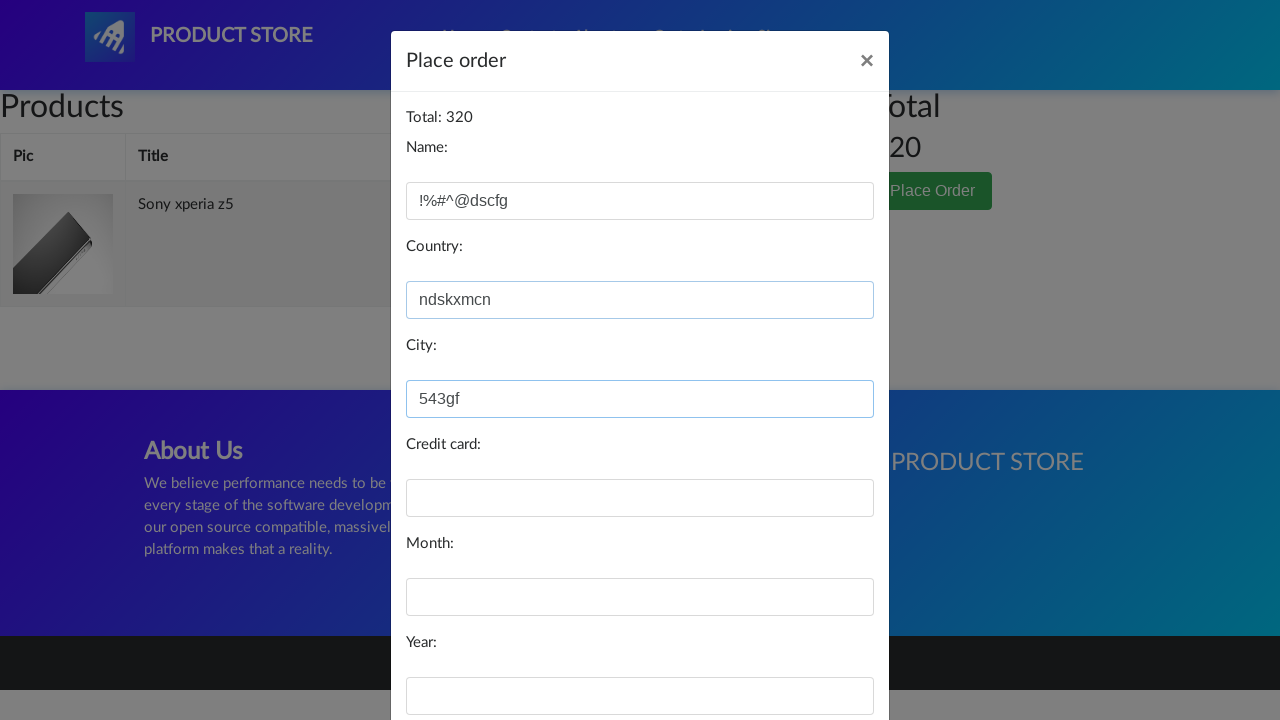

Filled card field with invalid data: 'gtrdsx34#%^$#' on //*[@id="card"]
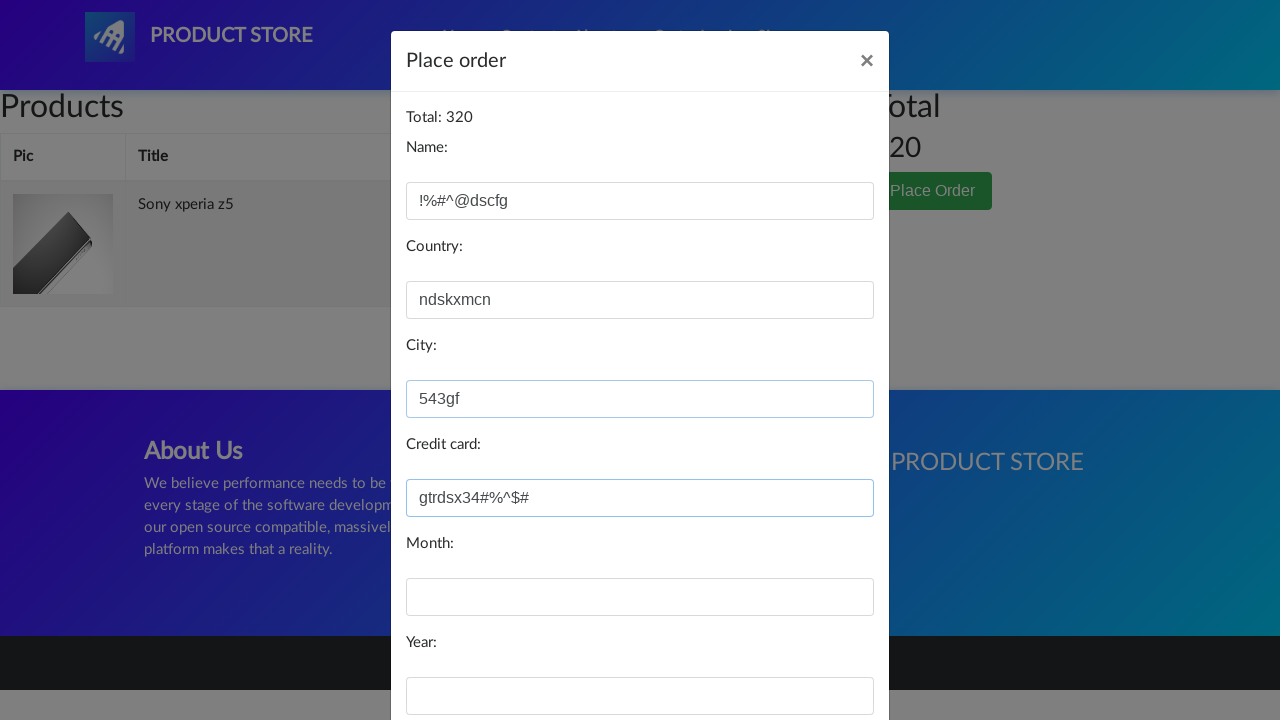

Filled month field with invalid data: '%$#@FD' on //*[@id="month"]
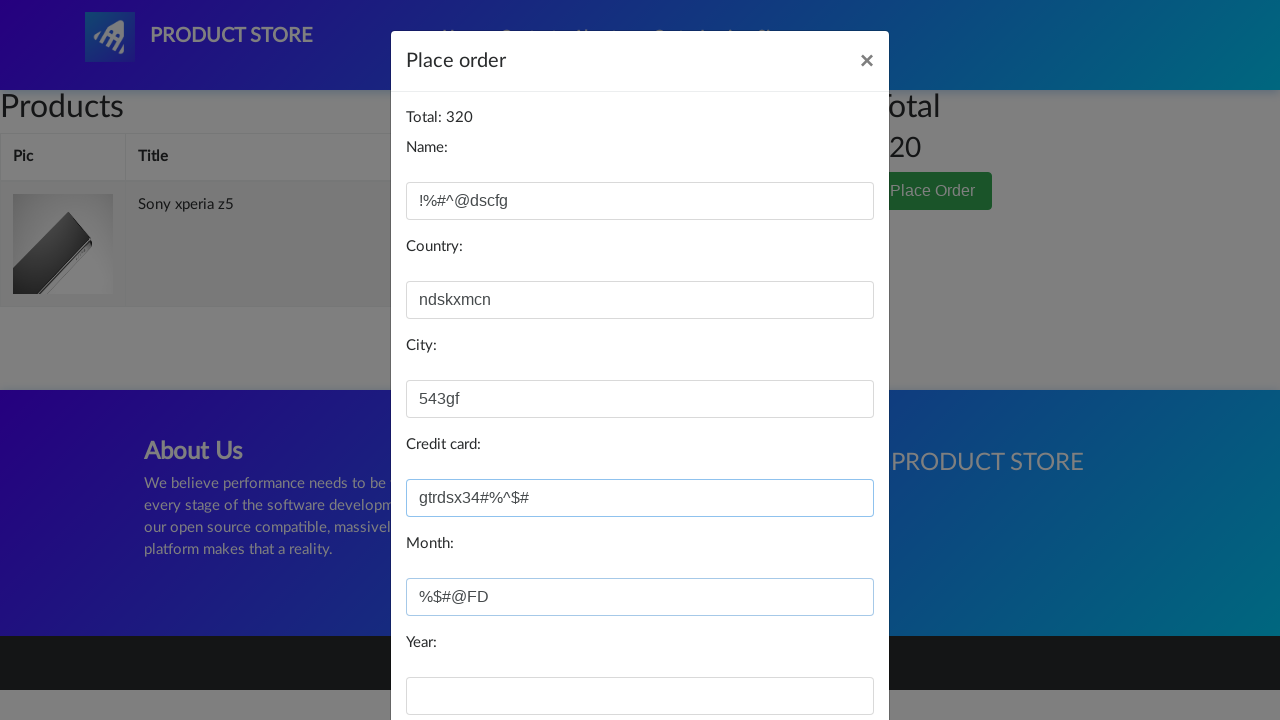

Filled year field with invalid data: '^TGFD' on //*[@id="year"]
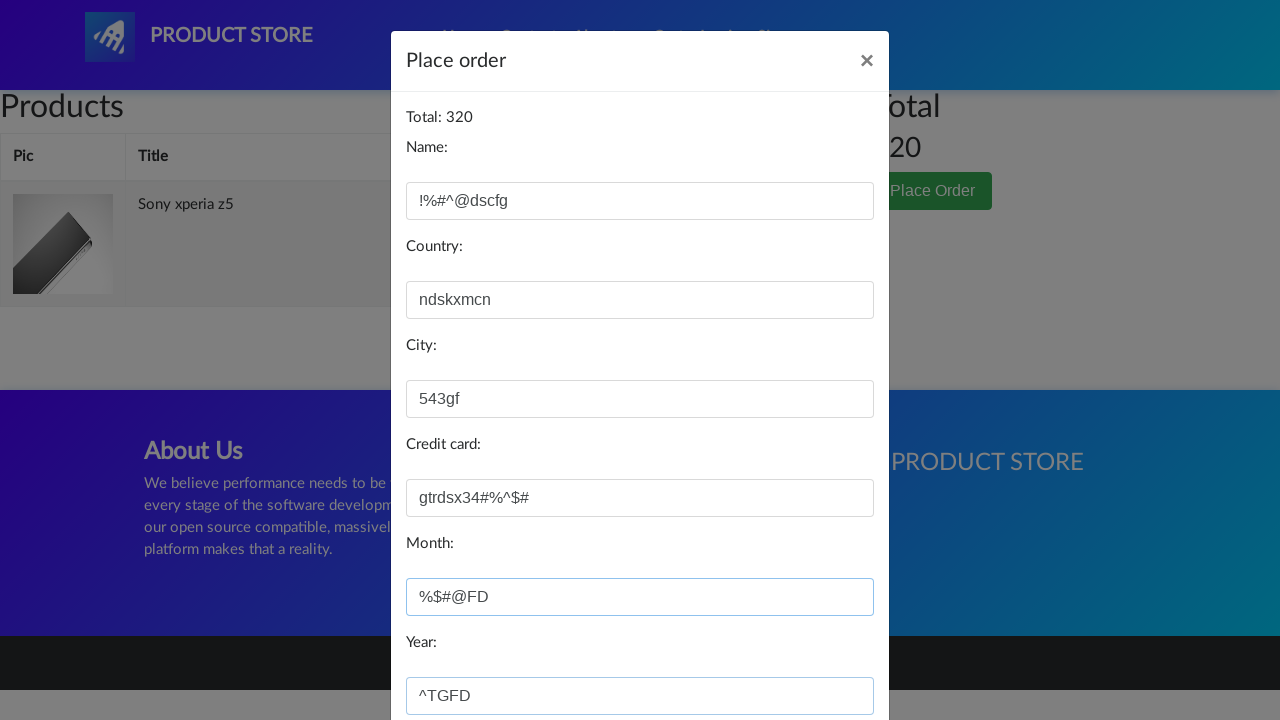

Waited 4 seconds before submitting form
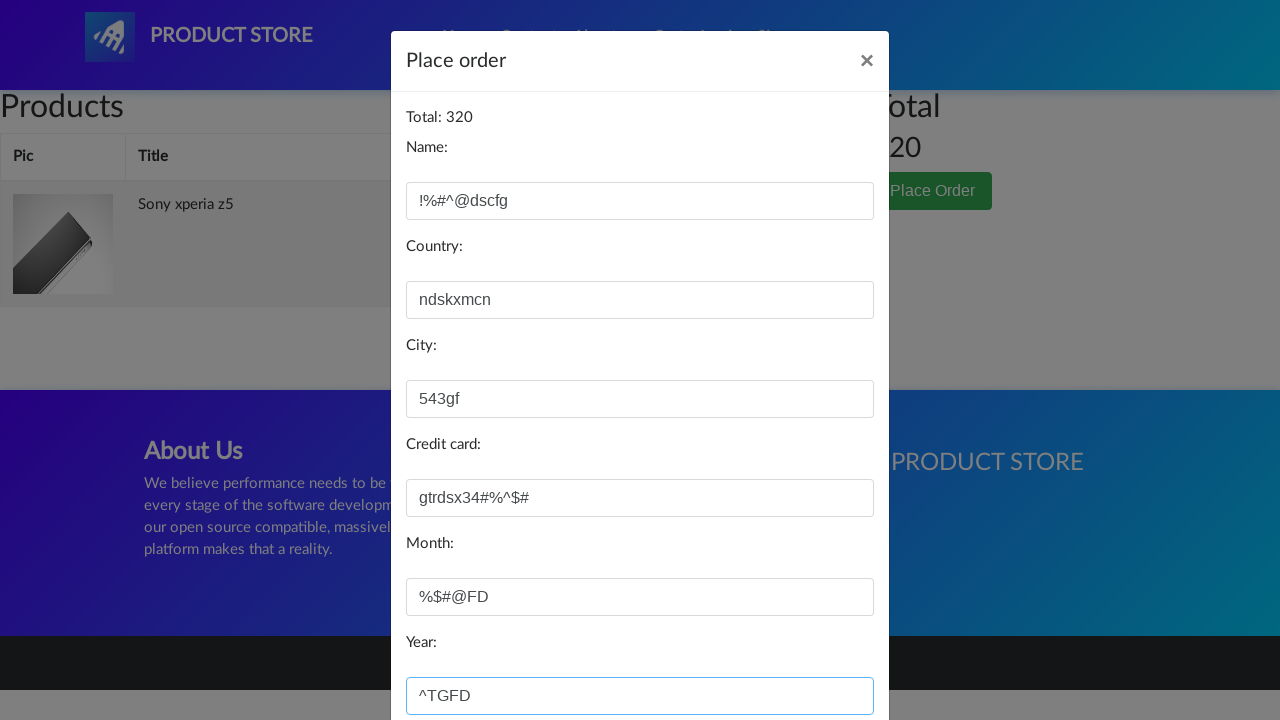

Clicked 'Purchase' button to submit order with invalid data at (823, 655) on xpath=//*[@id="orderModal"]/div/div/div[3]/button[2]
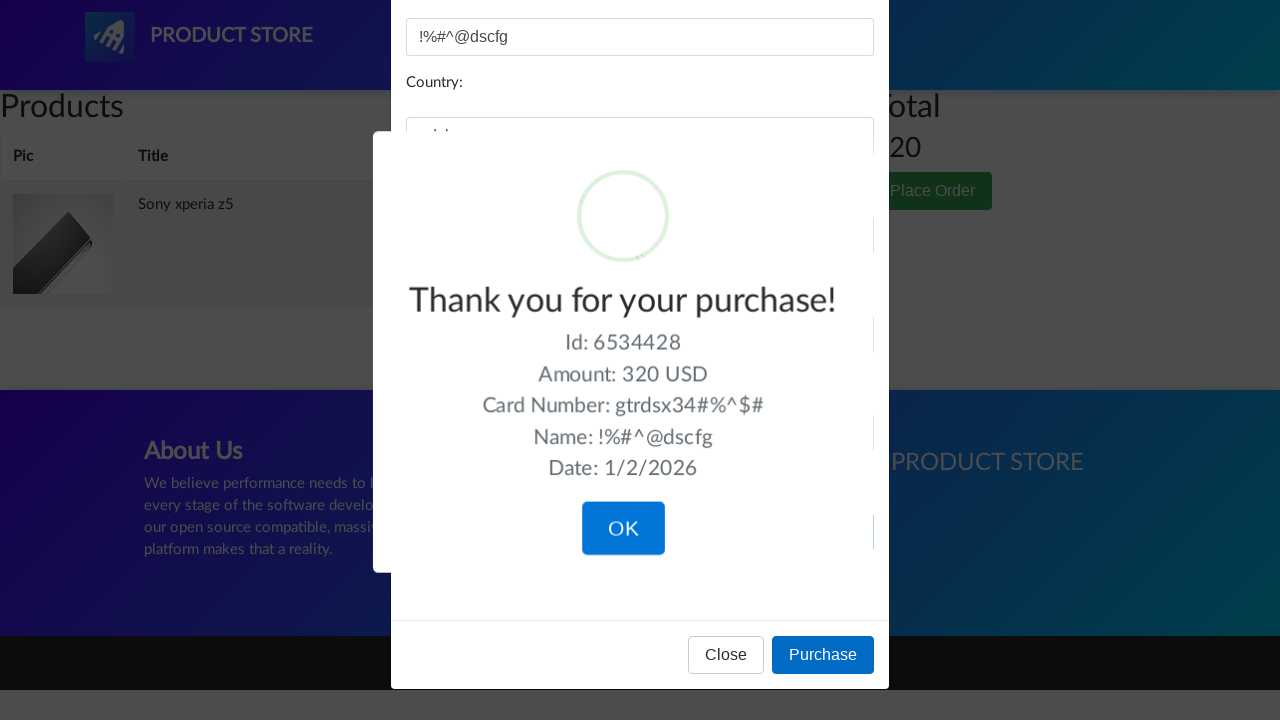

Waited 4 seconds for system response
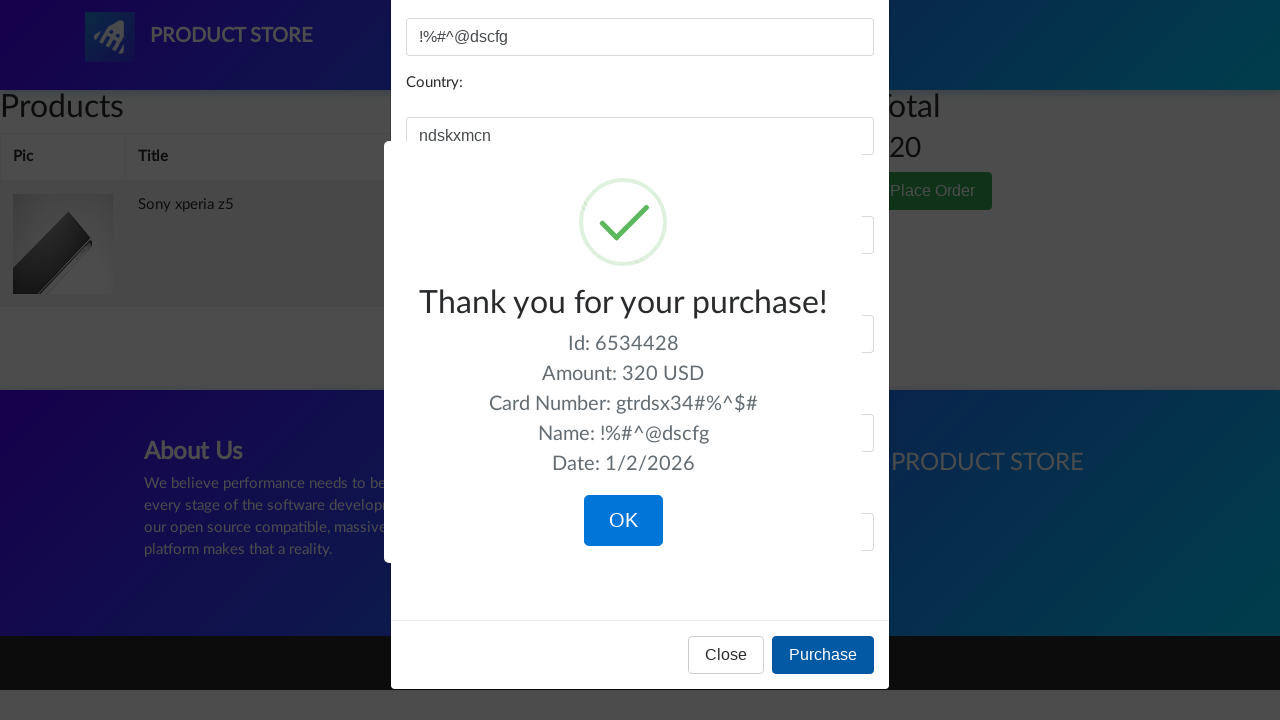

Clicked OK button on response dialog at (623, 521) on xpath=/html/body/div[10]/div[7]/div/button
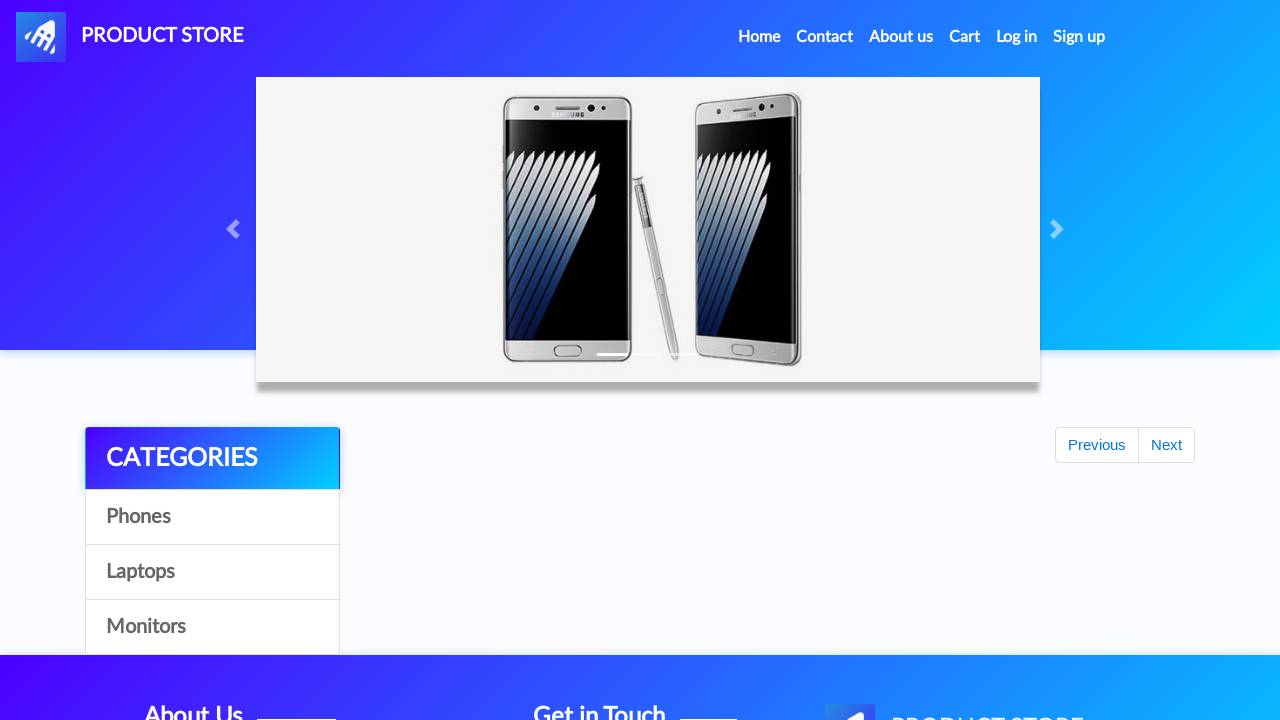

Waited 2 seconds for final page state
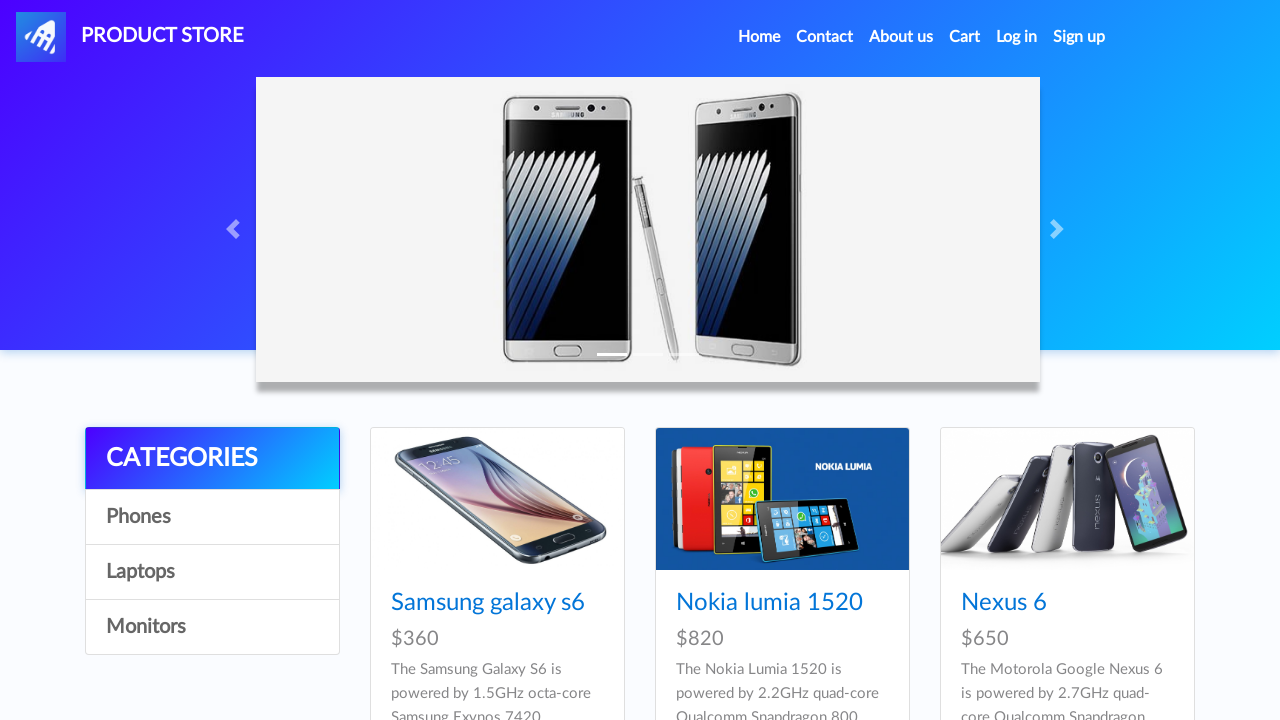

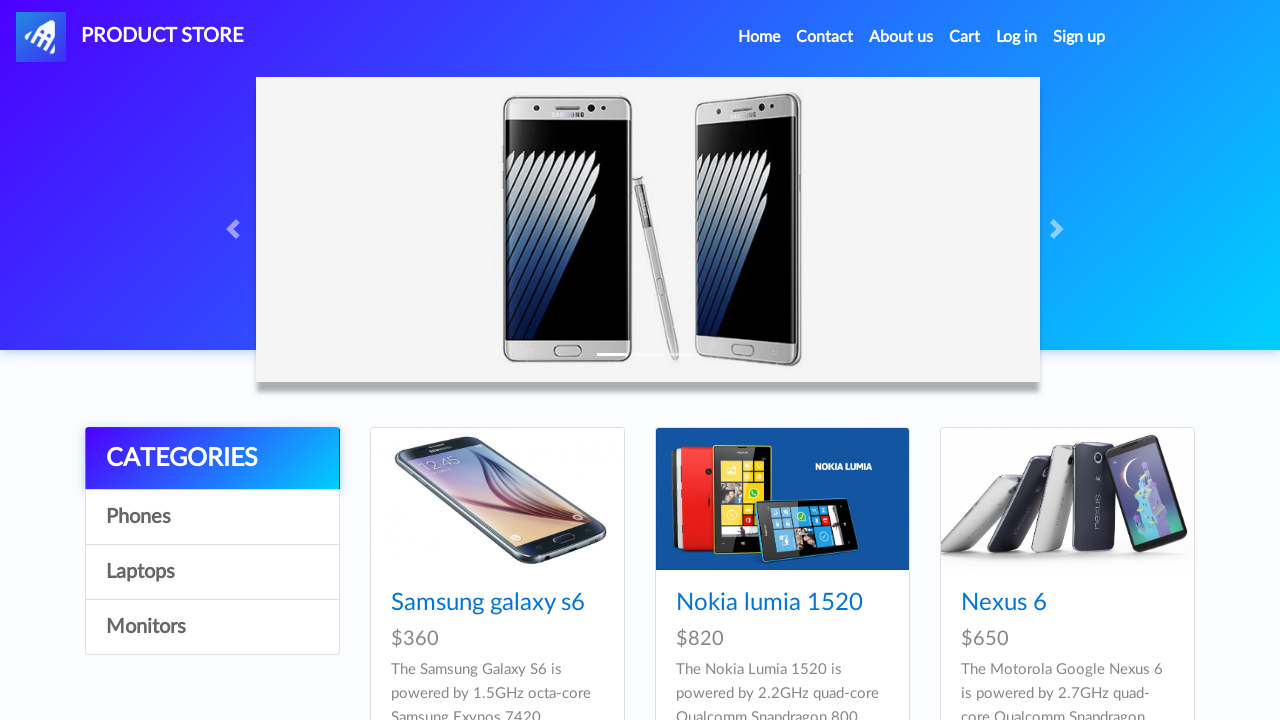